Tests browser tab/window handling by opening new tabs via button clicks, switching between tabs, and verifying content on each new tab that opens.

Starting URL: https://training-support.net/webelements/tabs

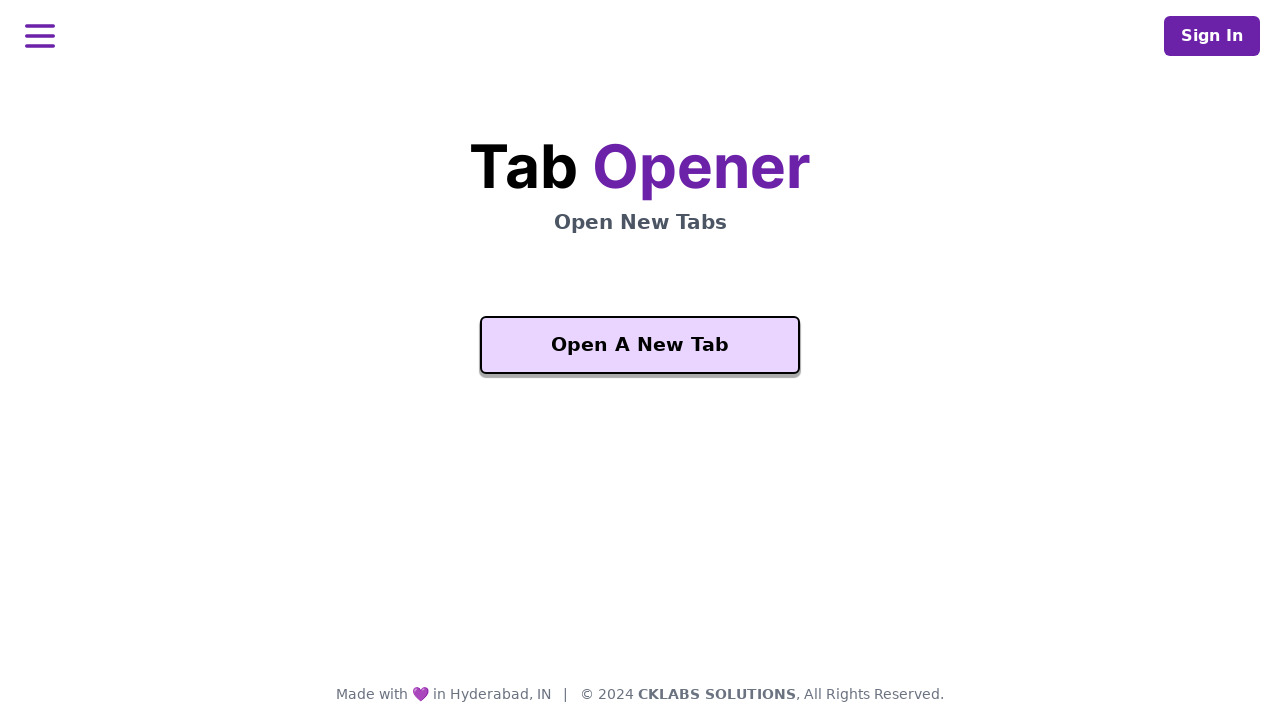

Clicked 'Open A New Tab' button on initial page at (640, 345) on xpath=//button[text()='Open A New Tab']
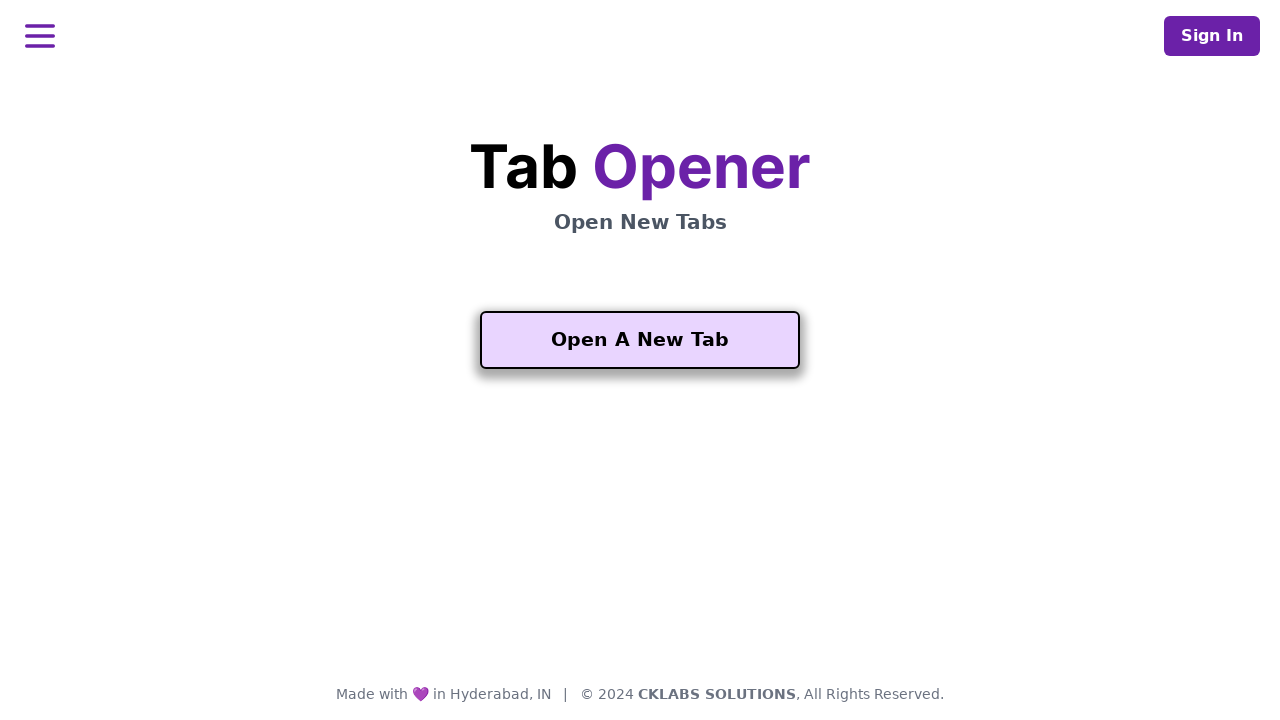

Second tab opened and page object obtained
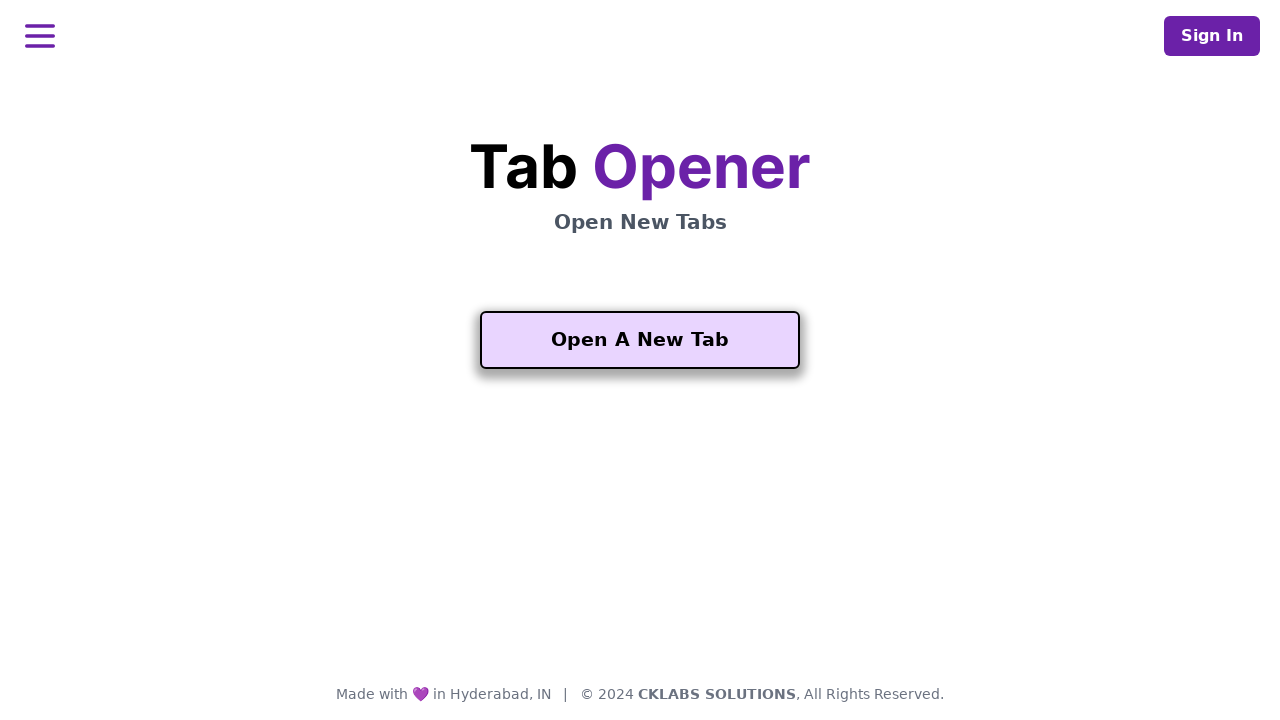

Second tab page loaded
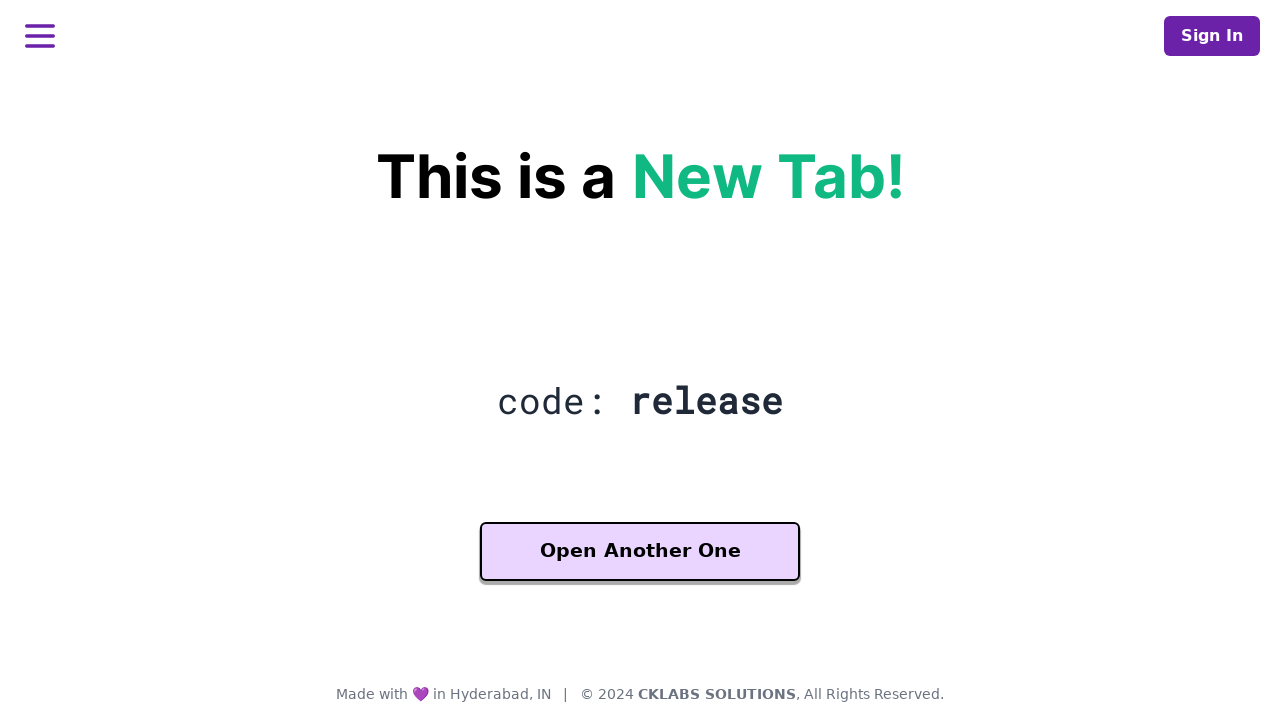

Located 'Another One' button on second tab
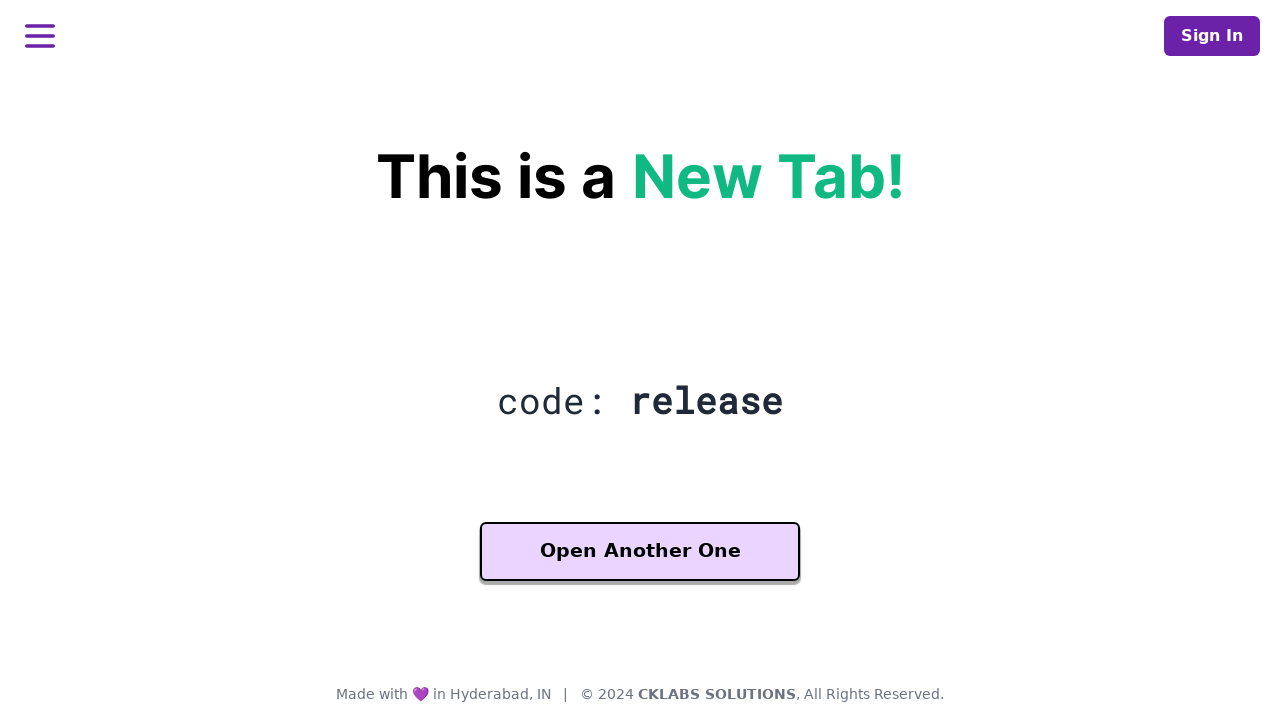

Clicked 'Another One' button on second tab to open third tab at (640, 552) on xpath=//button[contains(text(), 'Another One')]
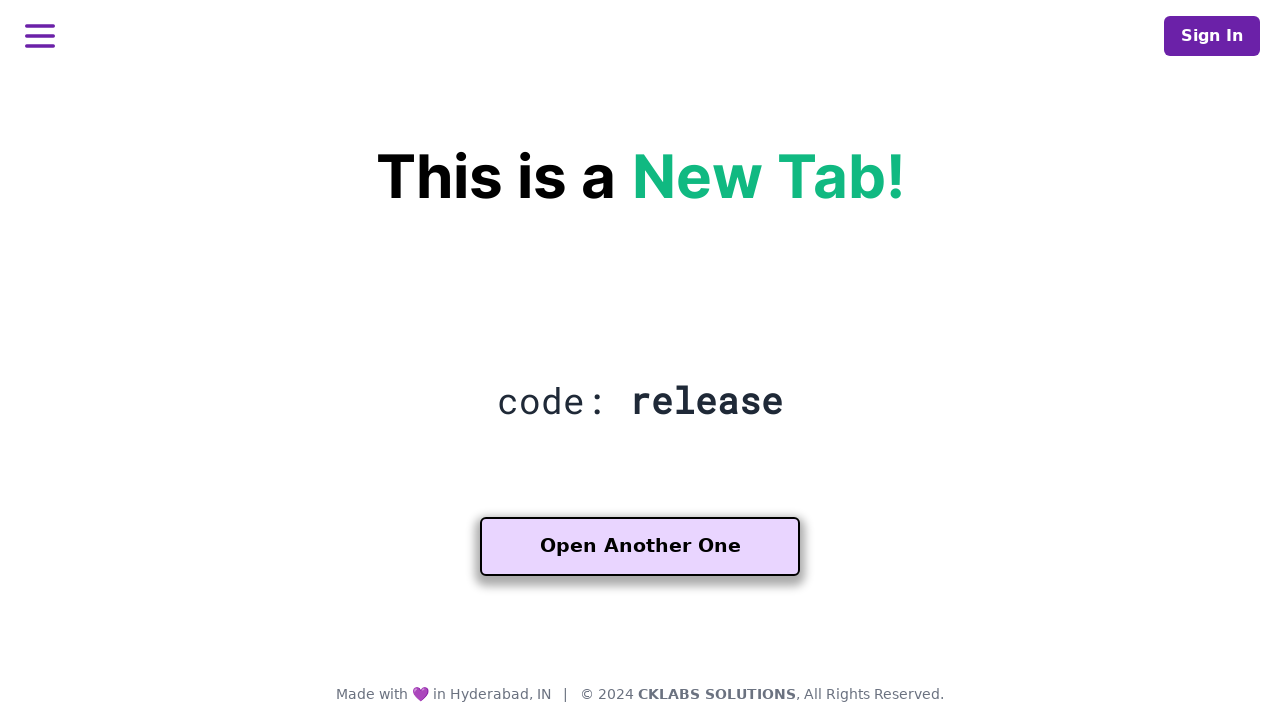

Third tab page loaded
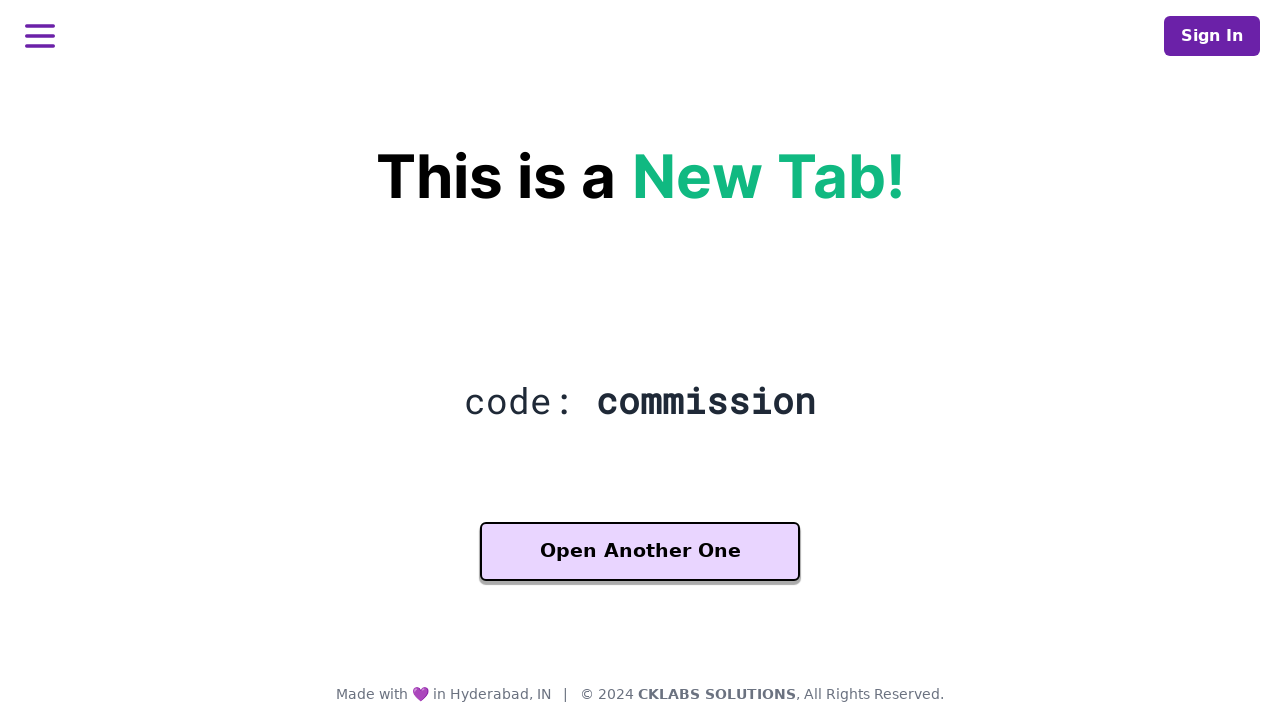

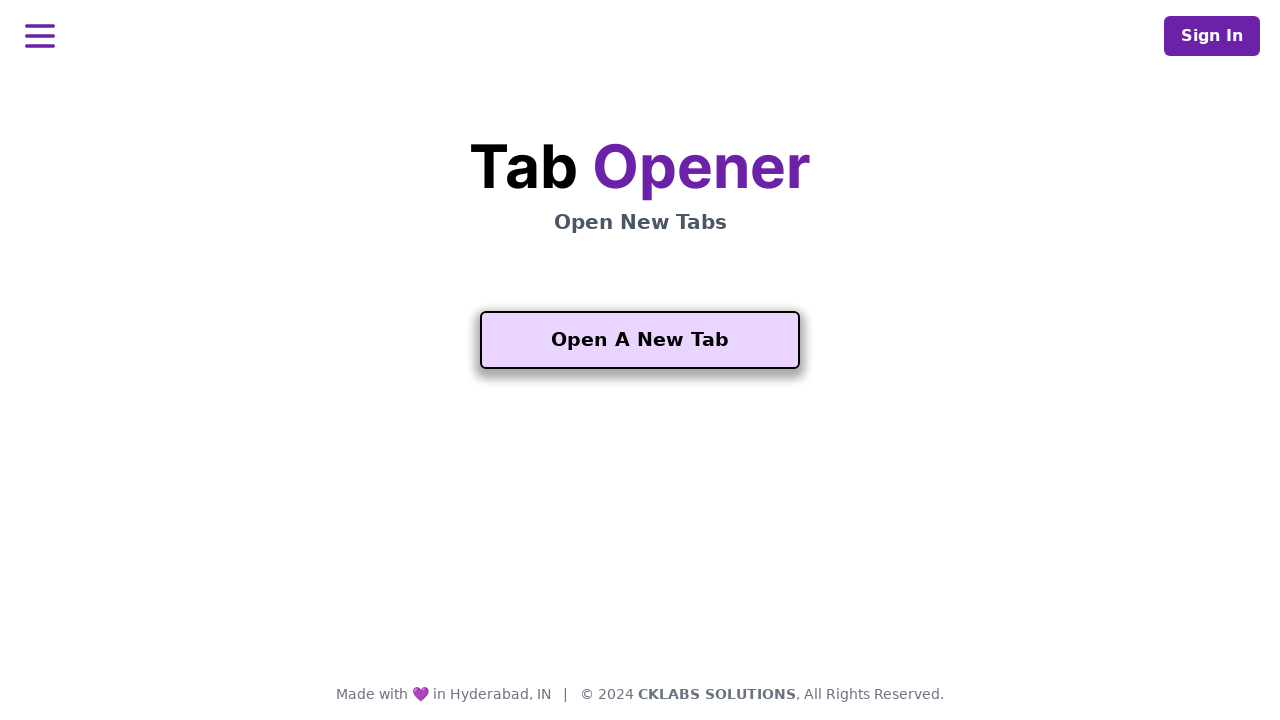